Tests iframe handling and drag-and-drop functionality by switching to an iframe, performing a drag-and-drop operation, then switching back to main content and clicking a download link

Starting URL: https://jqueryui.com/droppable/

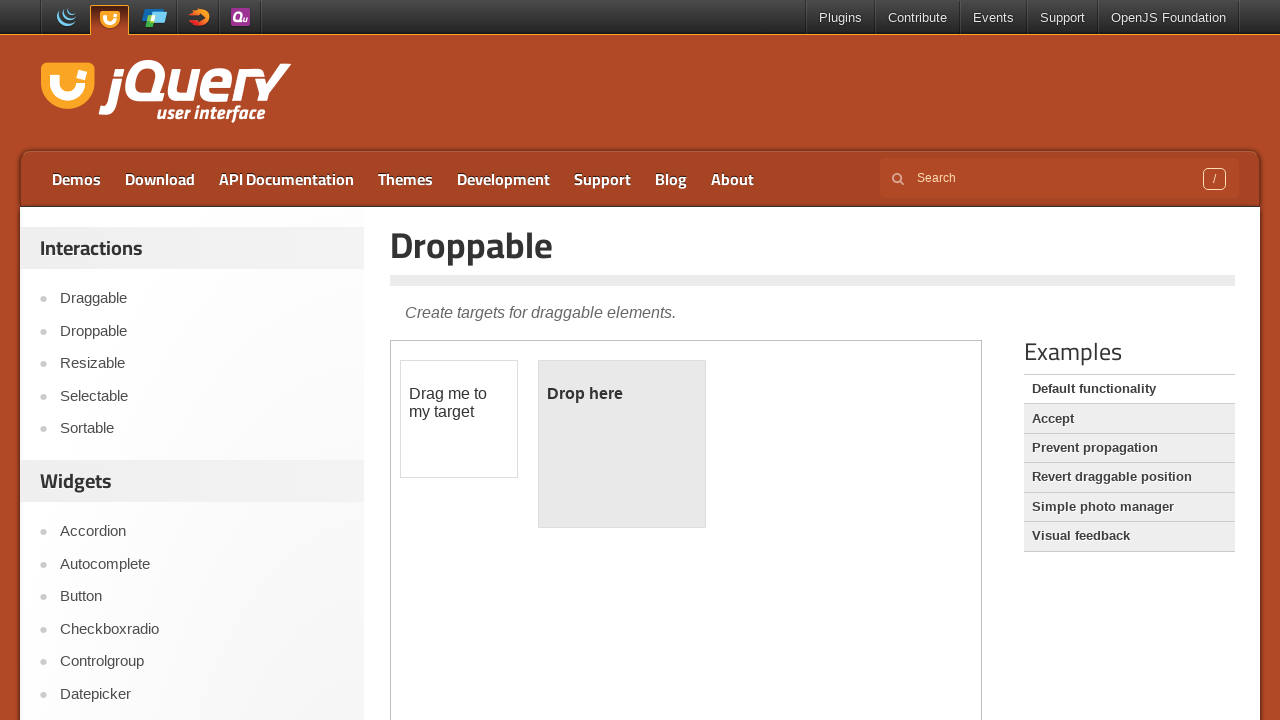

Located iframe containing drag and drop demo
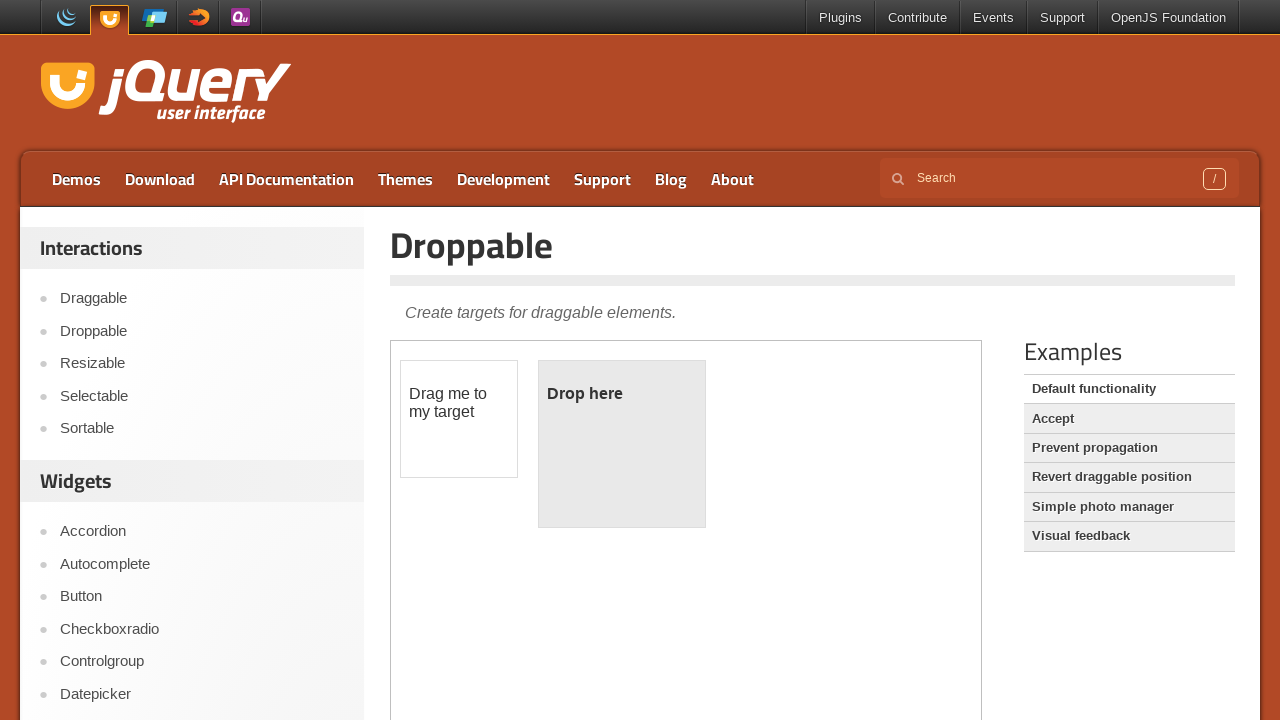

Located draggable element within iframe
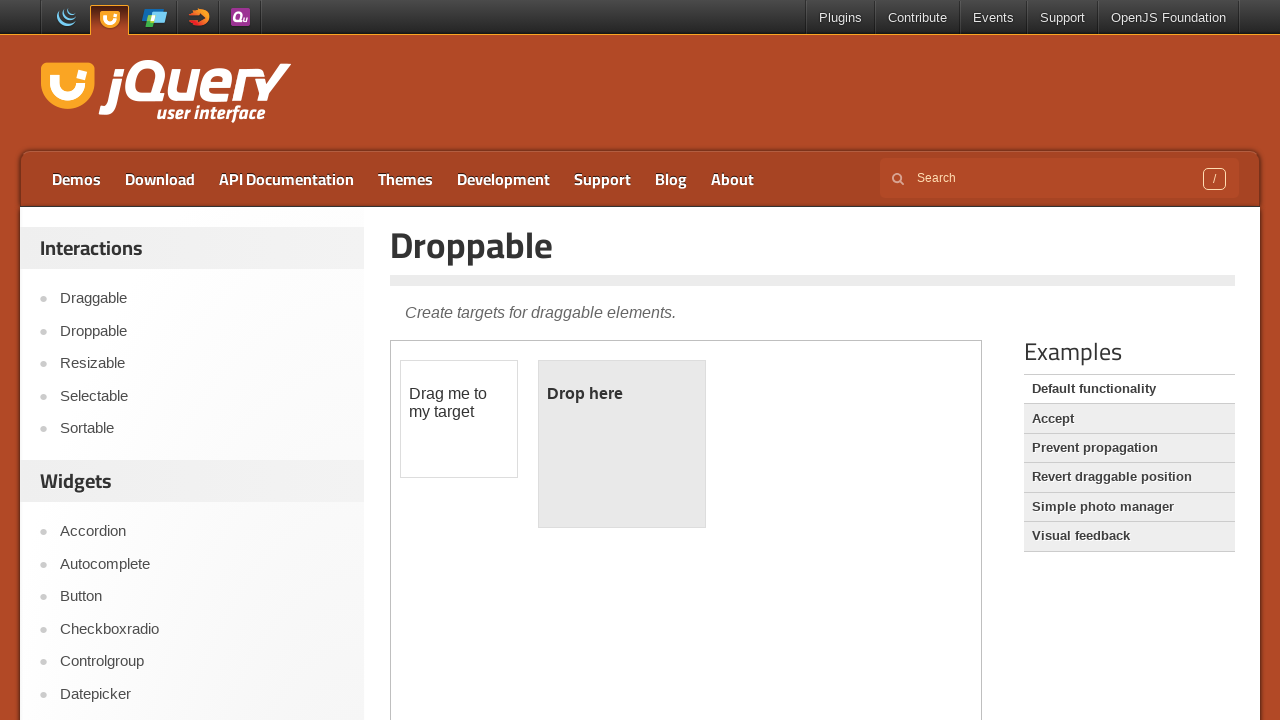

Located droppable target element within iframe
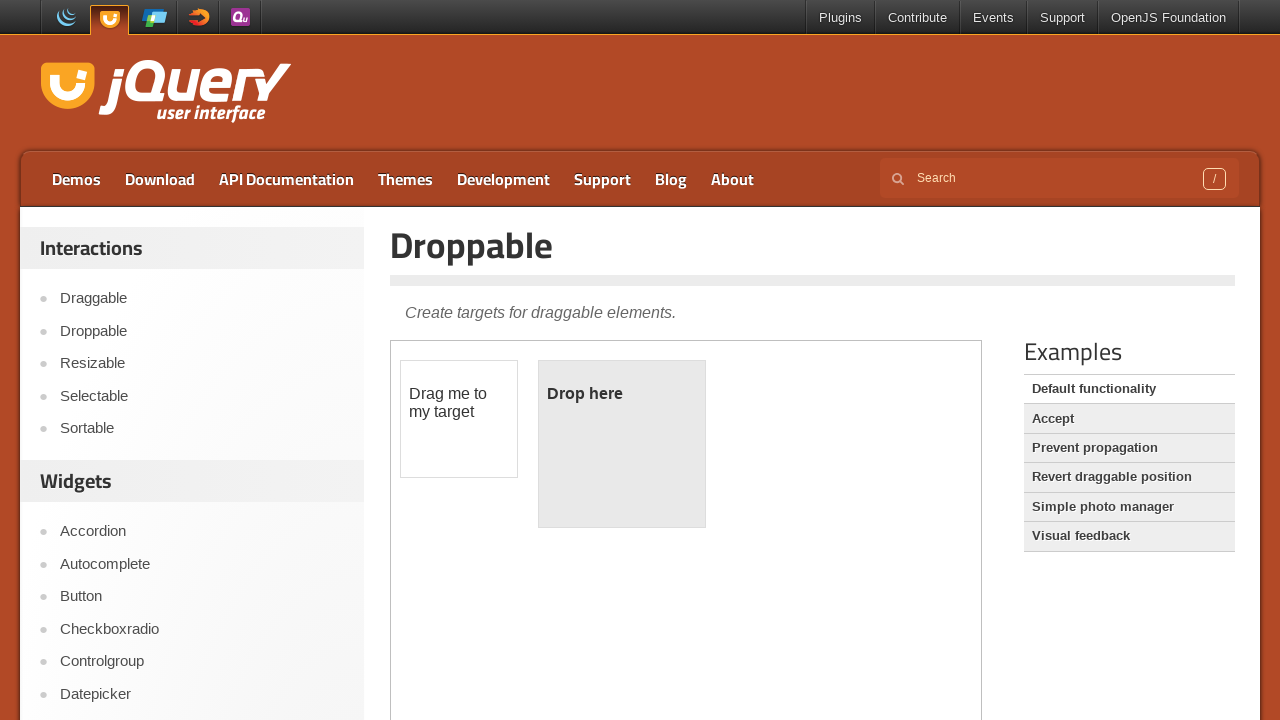

Performed drag and drop operation from draggable to droppable element at (622, 444)
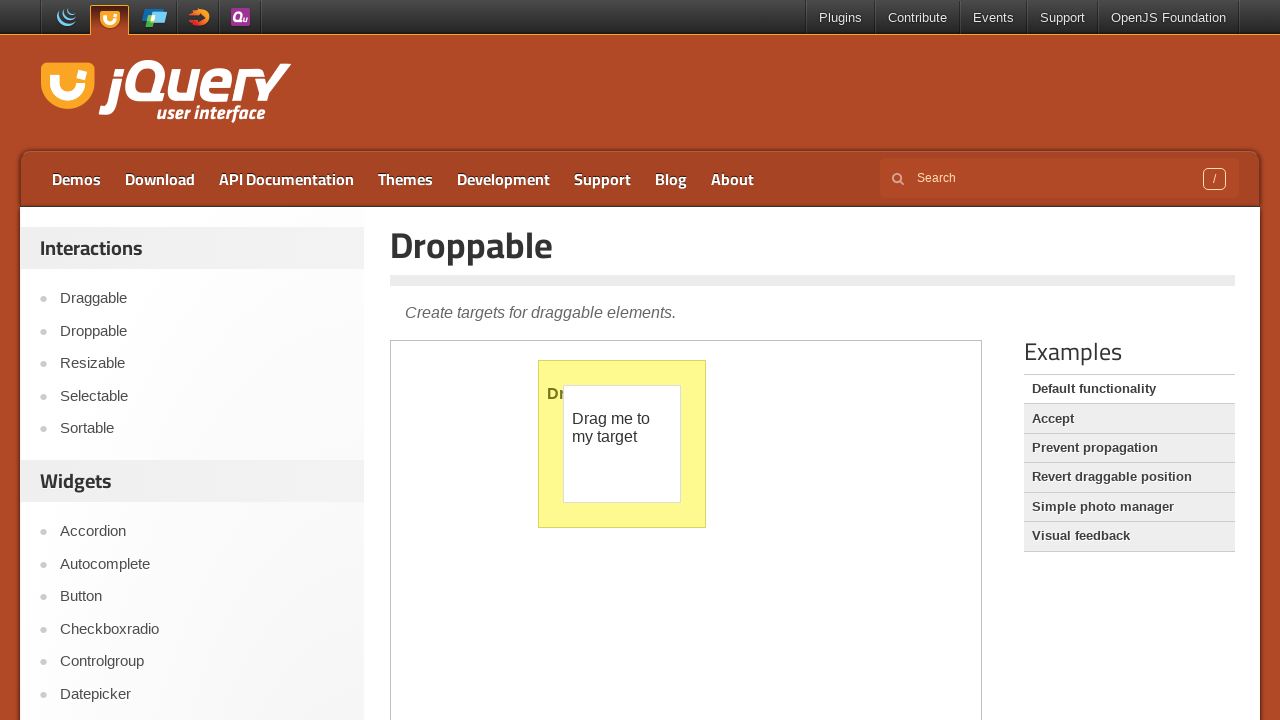

Clicked Download link on main page outside iframe at (160, 179) on xpath=//a[text()='Download']
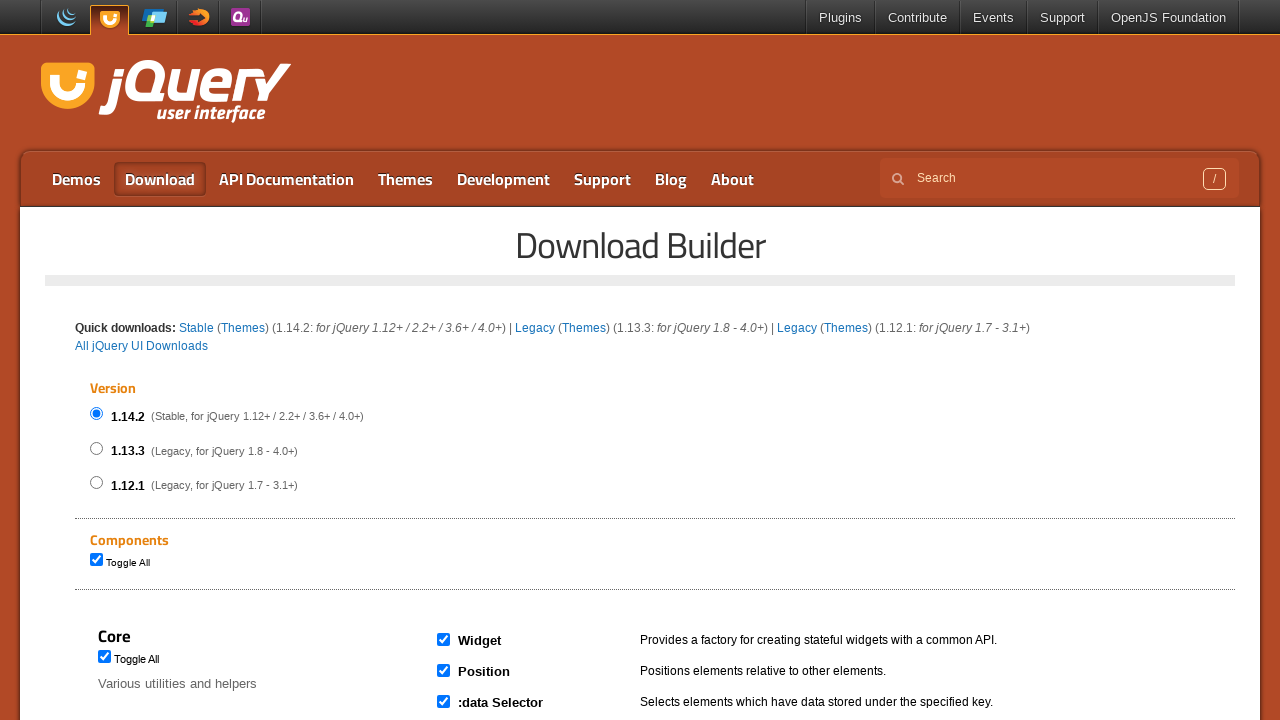

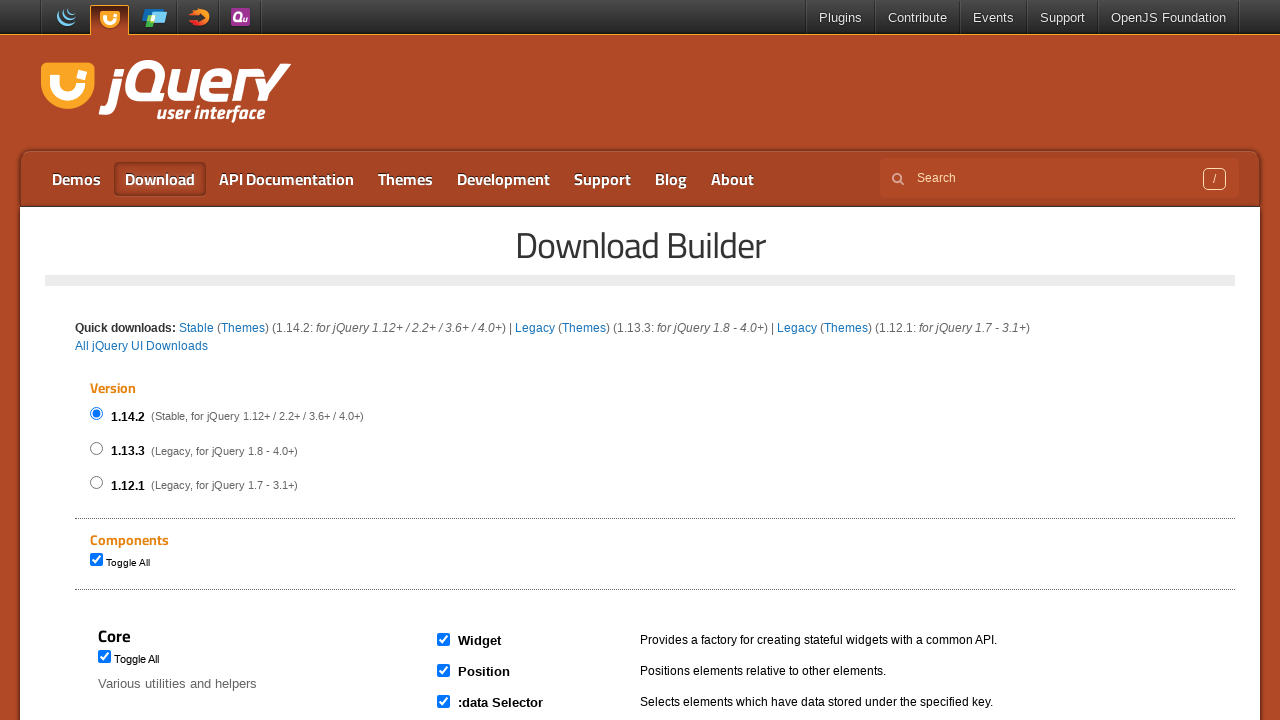